Opens a new window and verifies content in it

Starting URL: https://demoqa.com/browser-windows

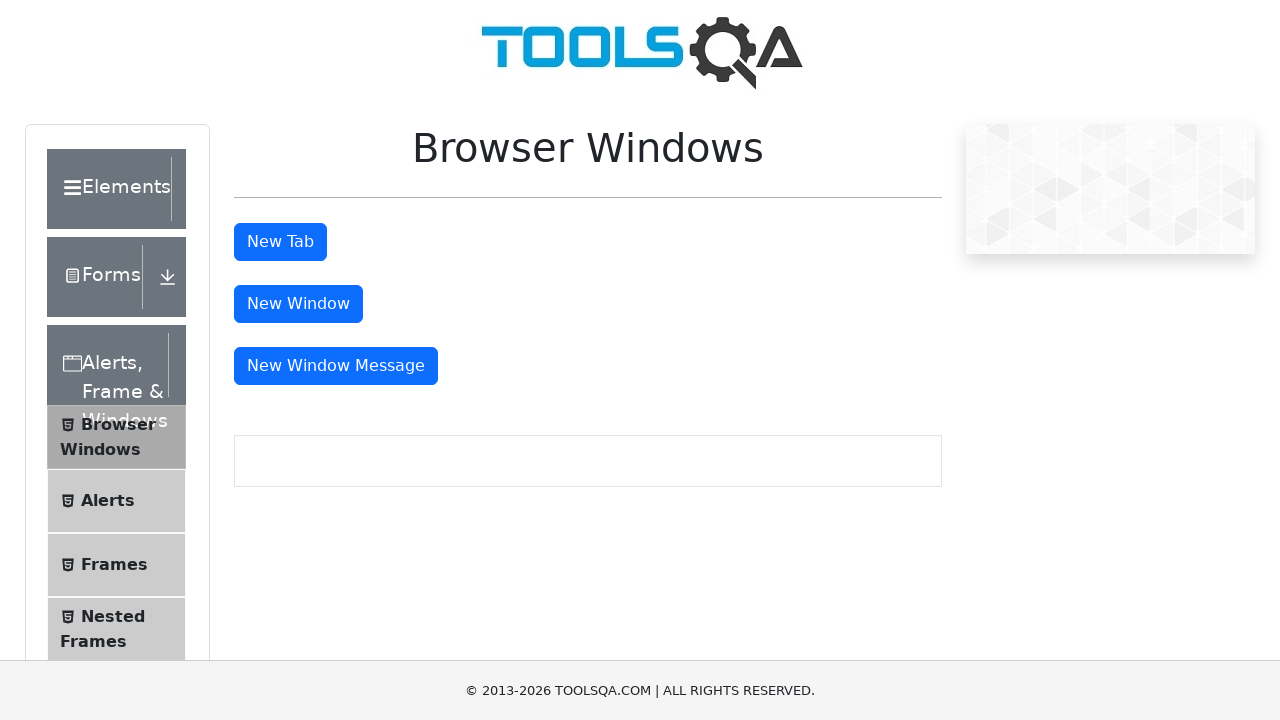

Clicked button to open new window at (298, 304) on #windowButton
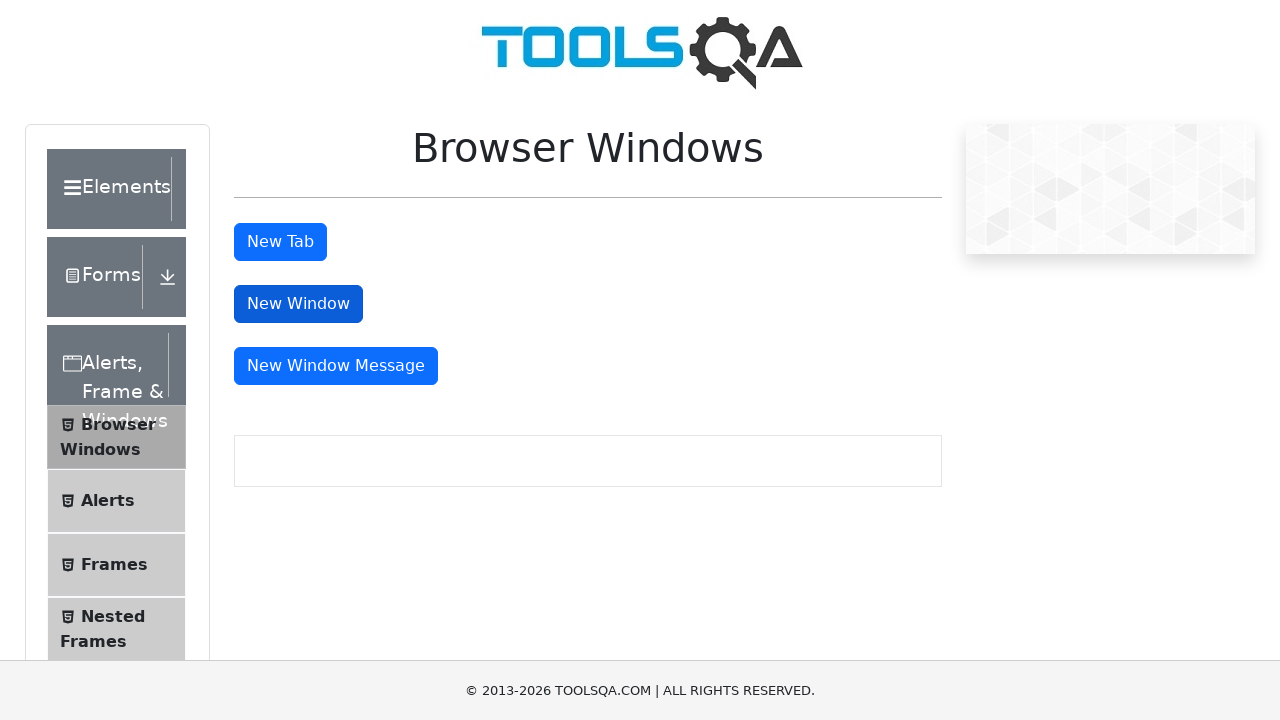

New window opened and captured
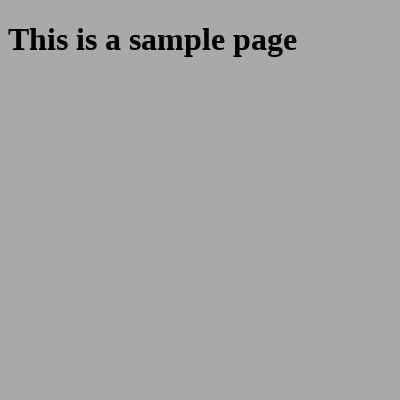

Retrieved heading text from new window
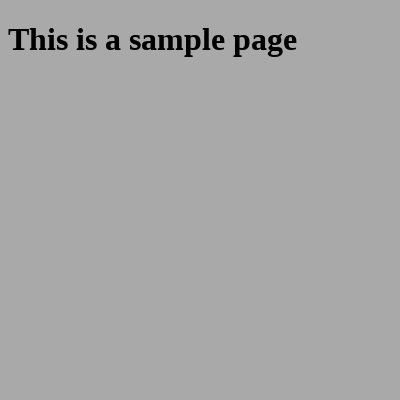

Verified that heading contains 'This is a sample page'
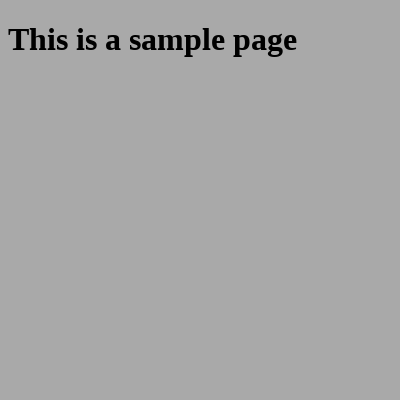

Closed new window
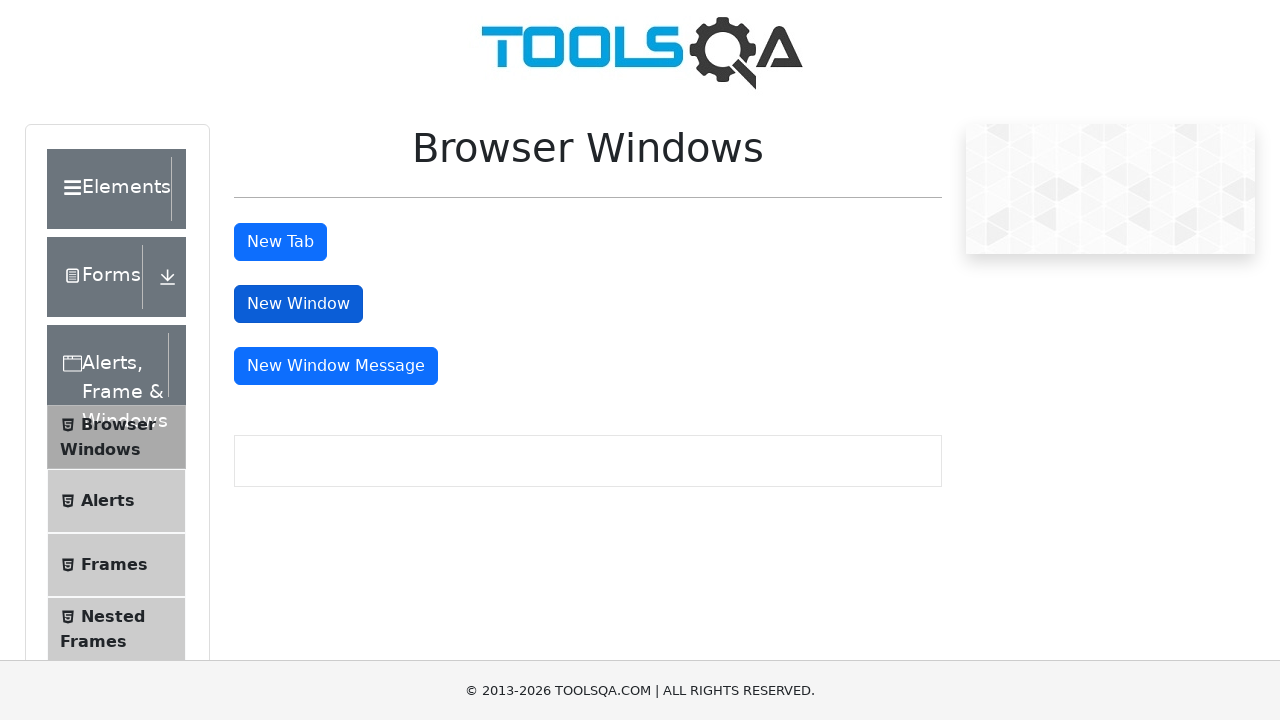

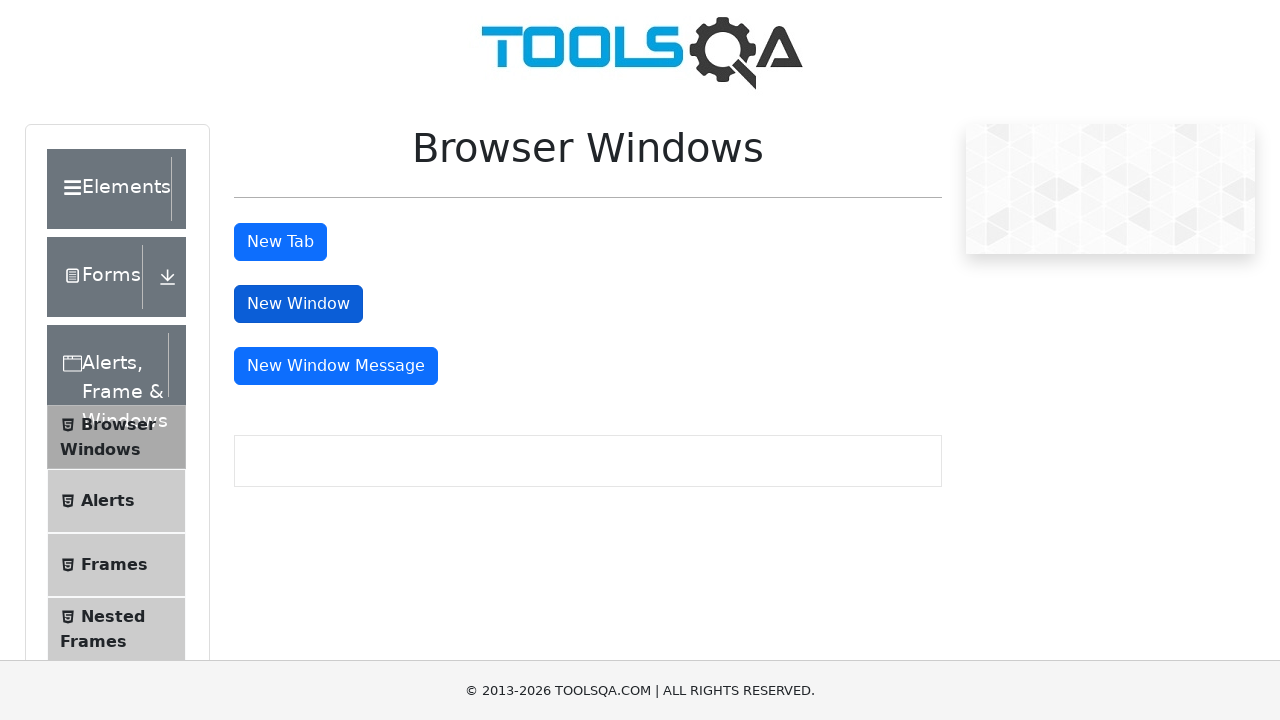